Tests browser window management by navigating to Swiggy, opening a new tab with Selenium website, switching between tabs, and manipulating window states

Starting URL: https://www.swiggy.com/

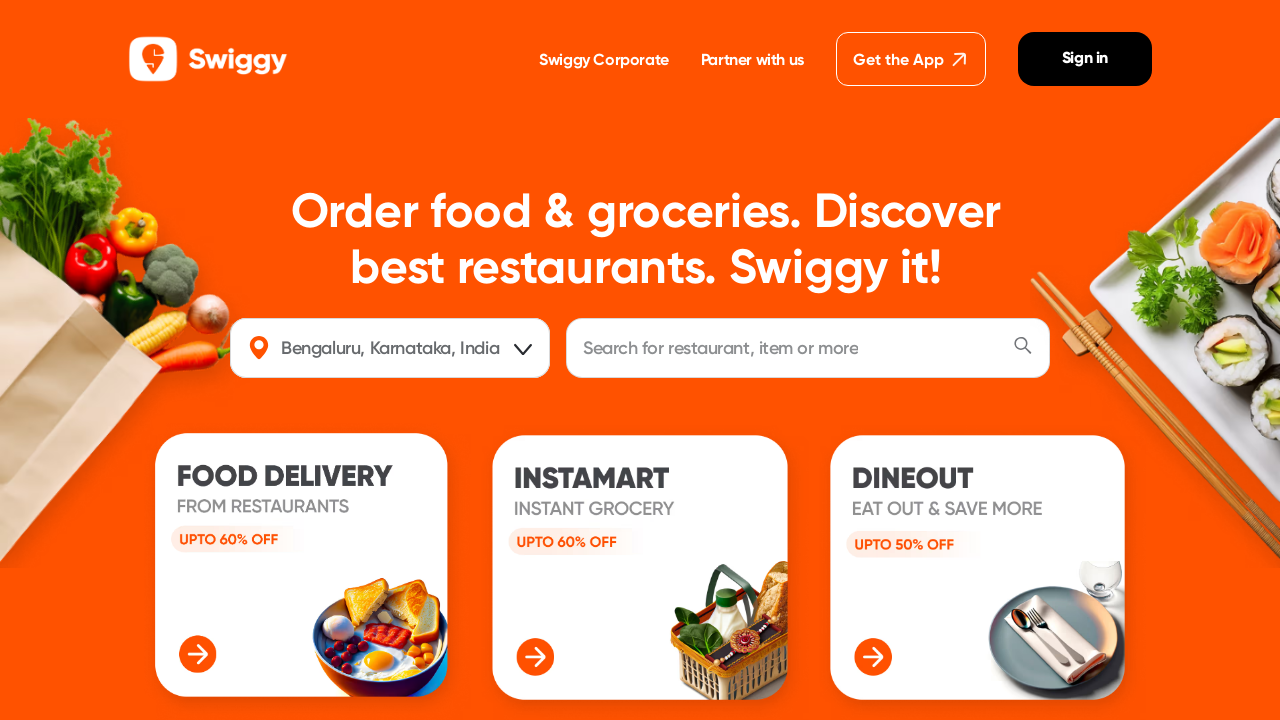

Stored reference to Swiggy tab as swiggy_page
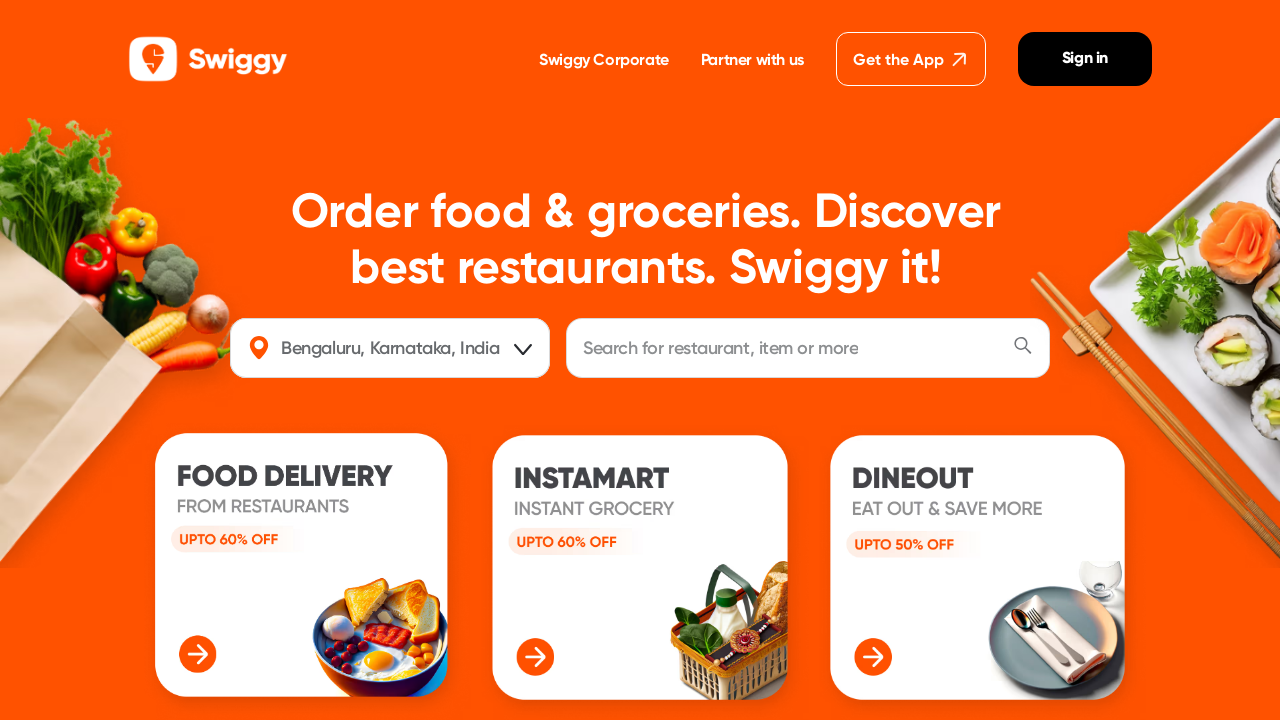

Opened new tab for Selenium website
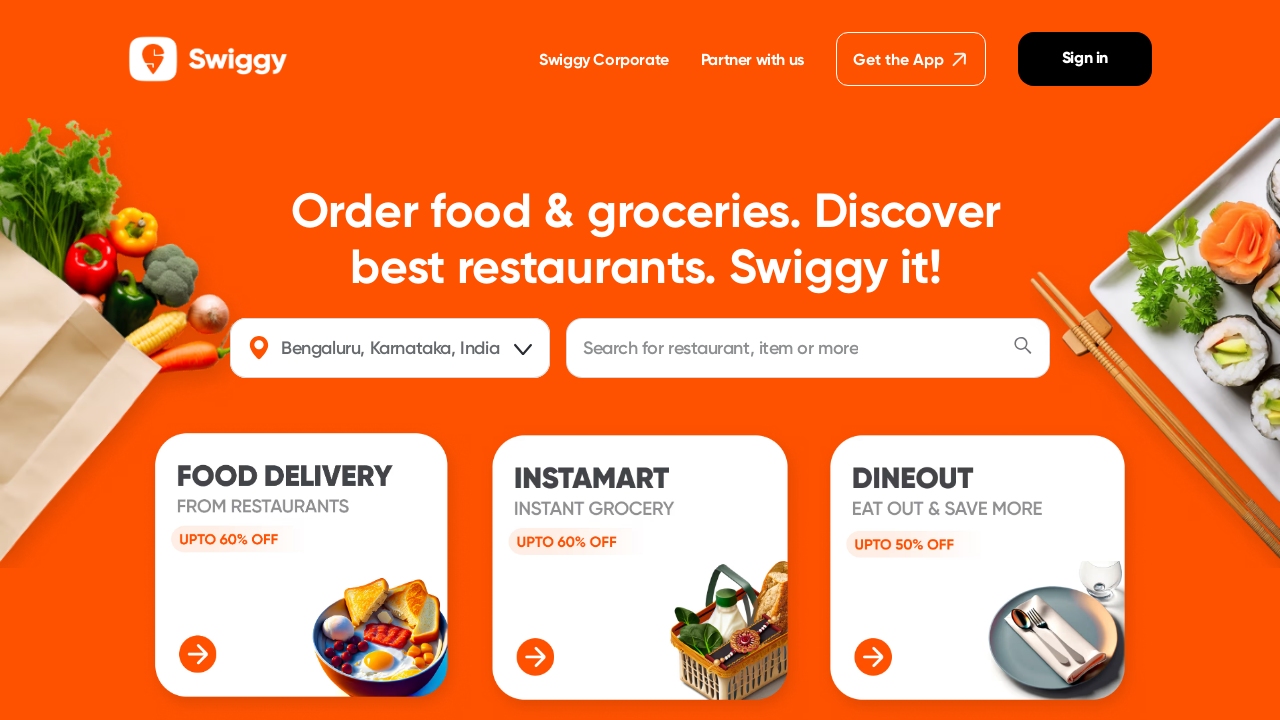

Navigated to Selenium website (https://www.selenium.dev/)
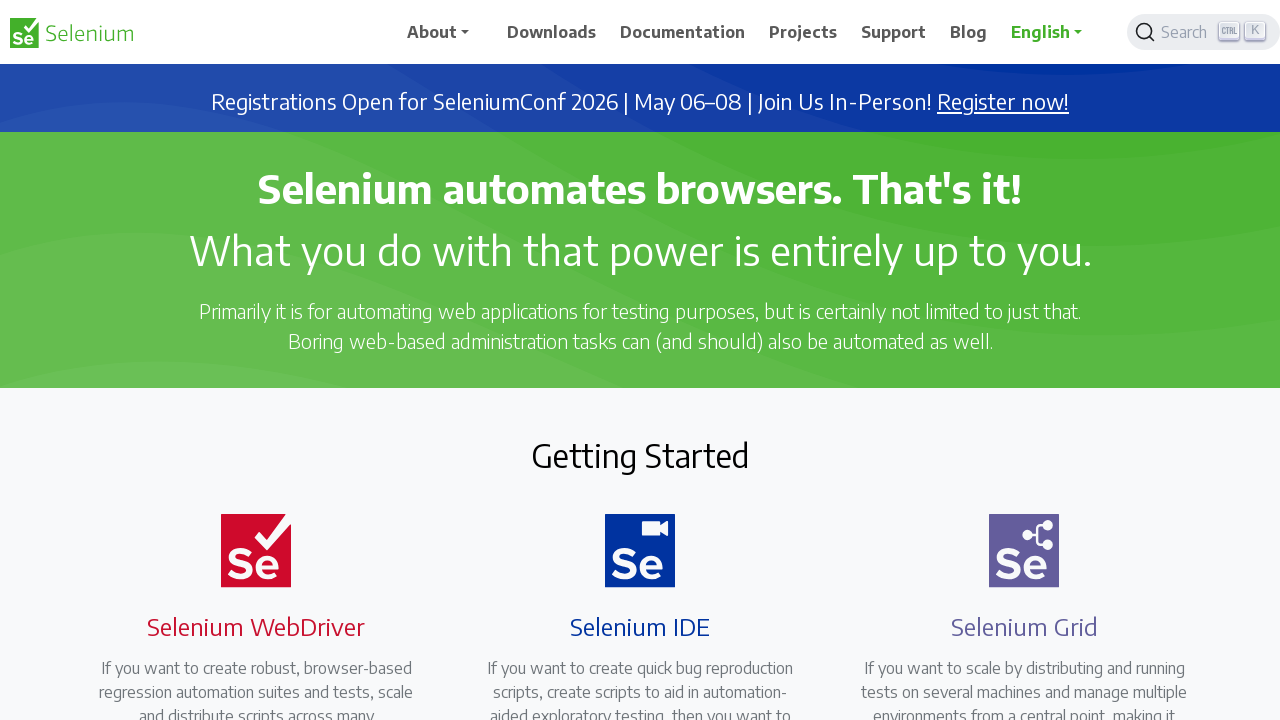

Switched back to Swiggy tab
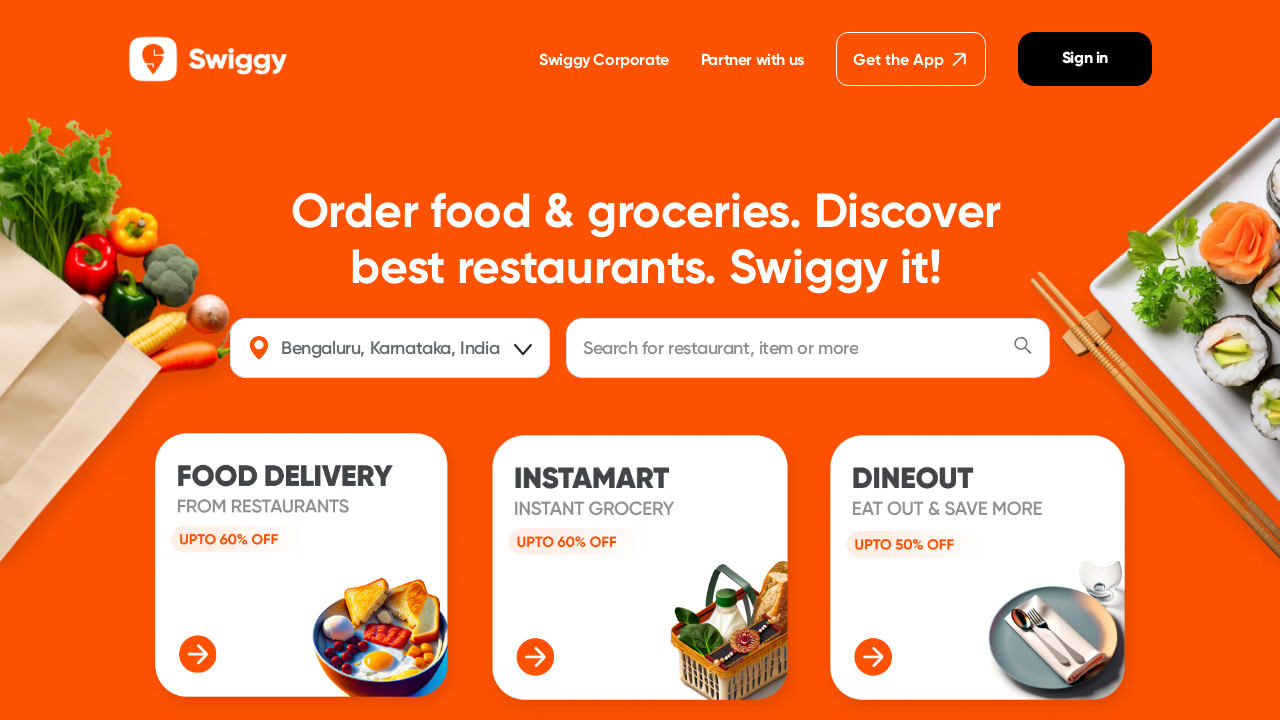

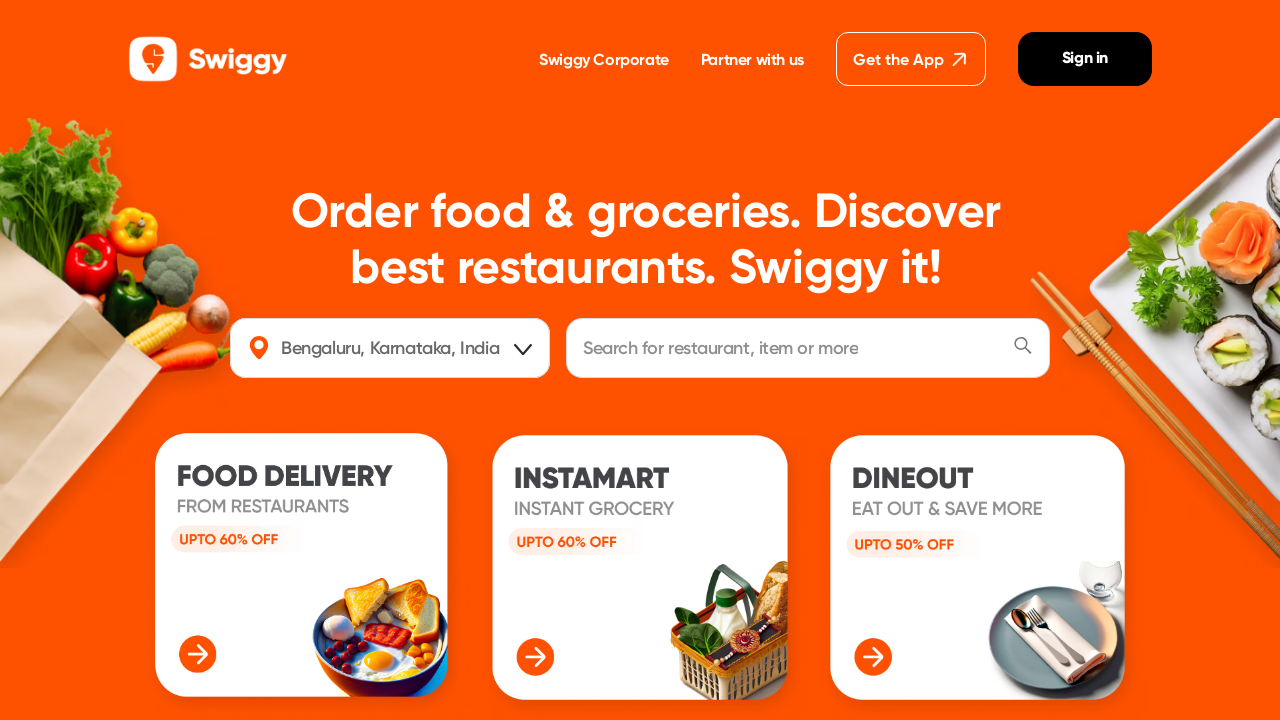